Tests checkbox and radio button interactions on a practice form by clicking checkboxes, navigating to radio button page, and selecting a radio option

Starting URL: https://www.tutorialspoint.com/selenium/practice/check-box.php

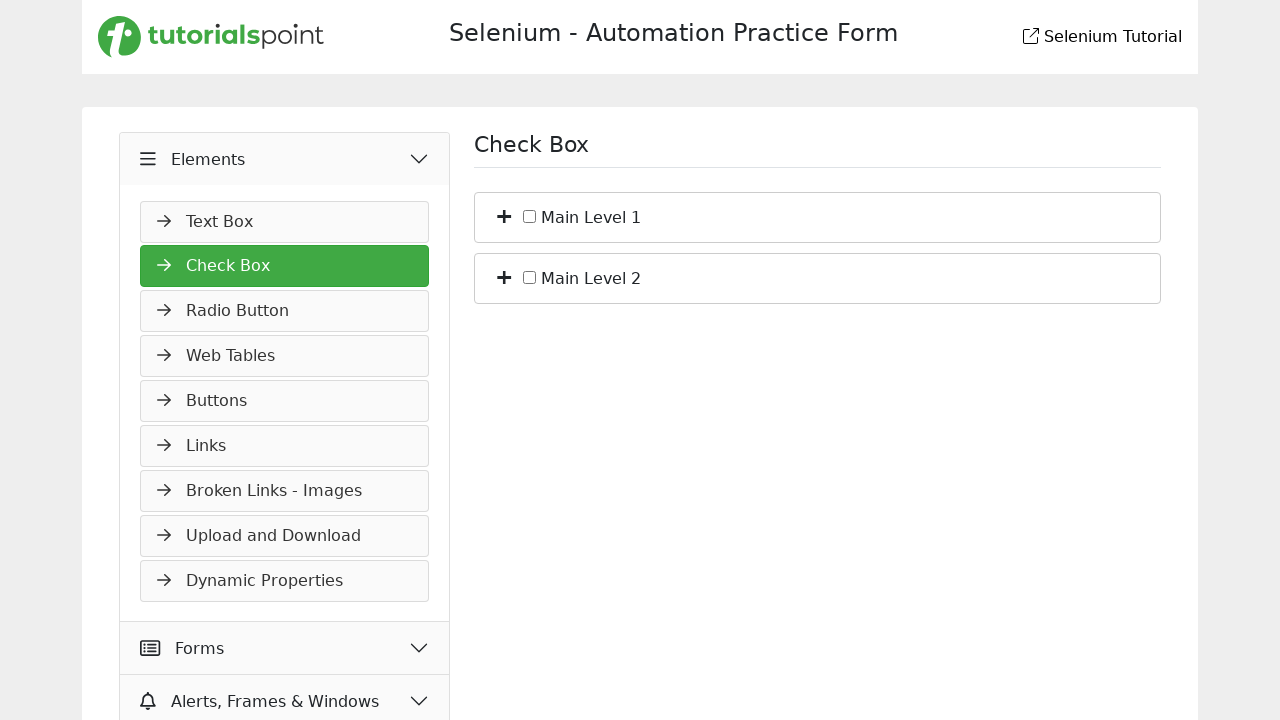

Clicked checkbox for 'Main Level 1' at (530, 216) on xpath=//span[text()='Main Level 1 ']//preceding-sibling::input
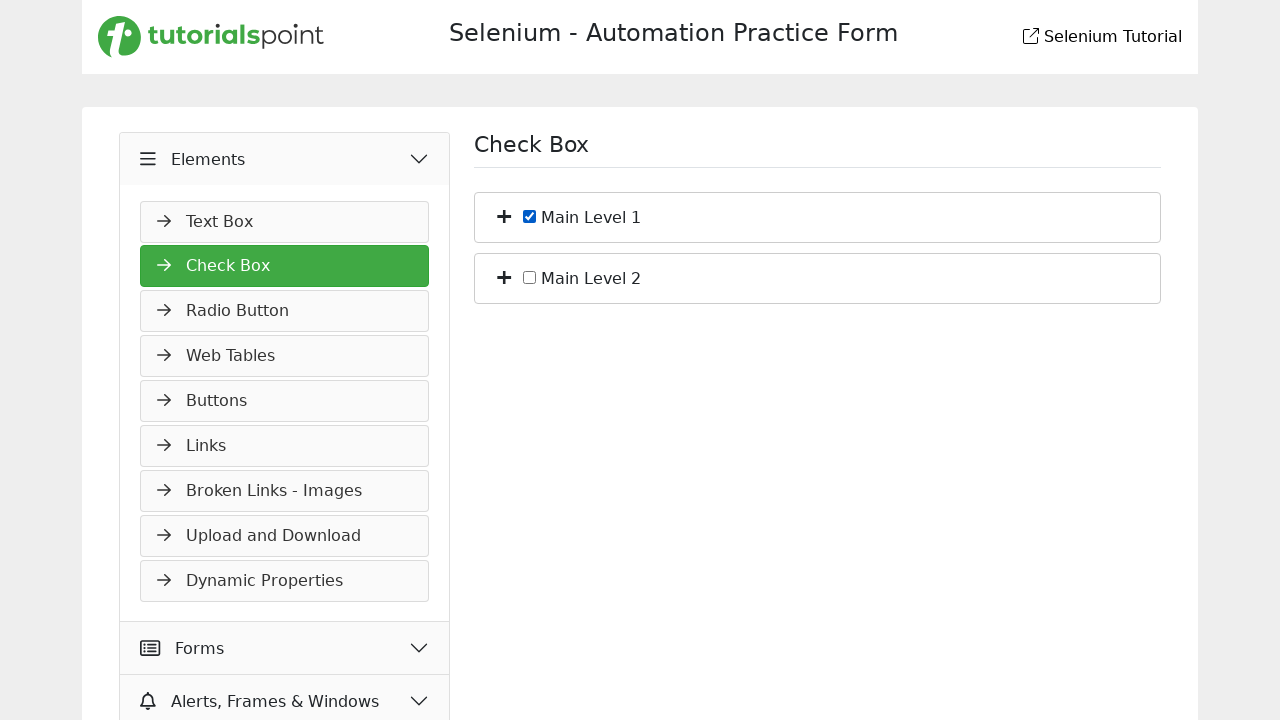

Navigated to radio button page at (285, 311) on xpath=//a[@href='radio-button.php']
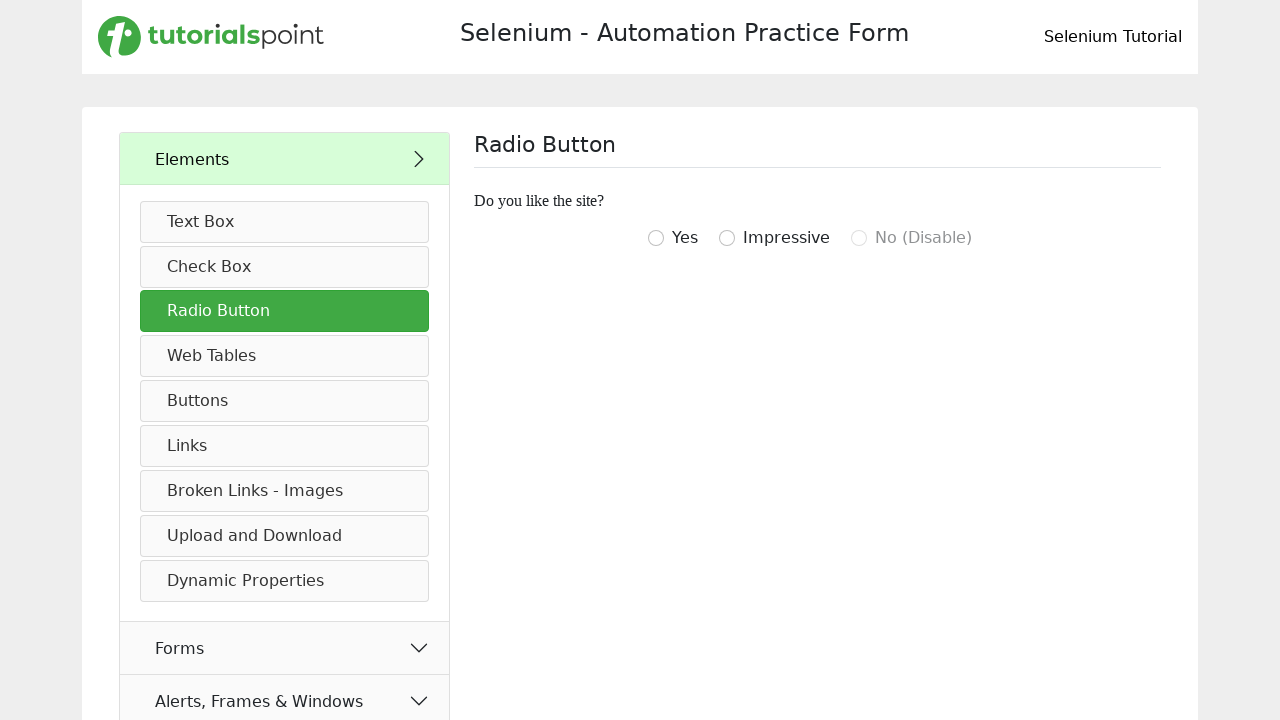

Clicked 'Impressive' radio button at (727, 238) on xpath=//label[text()='Impressive']//preceding-sibling::input
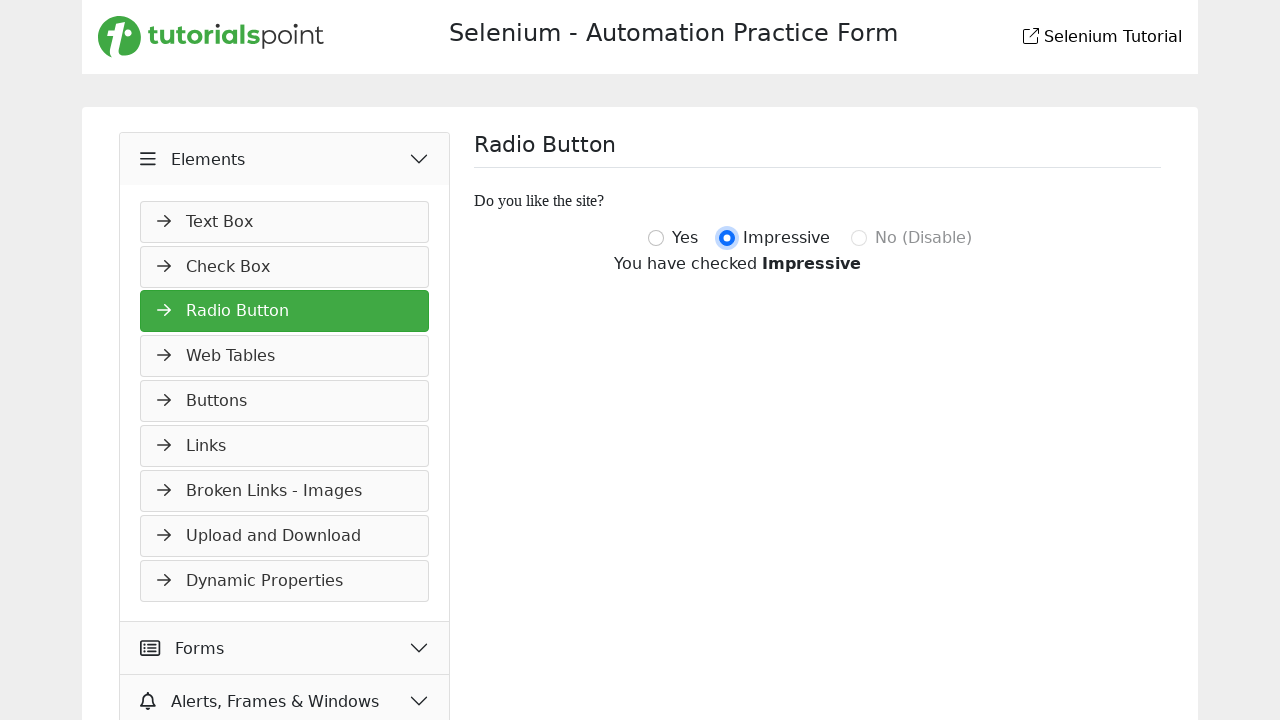

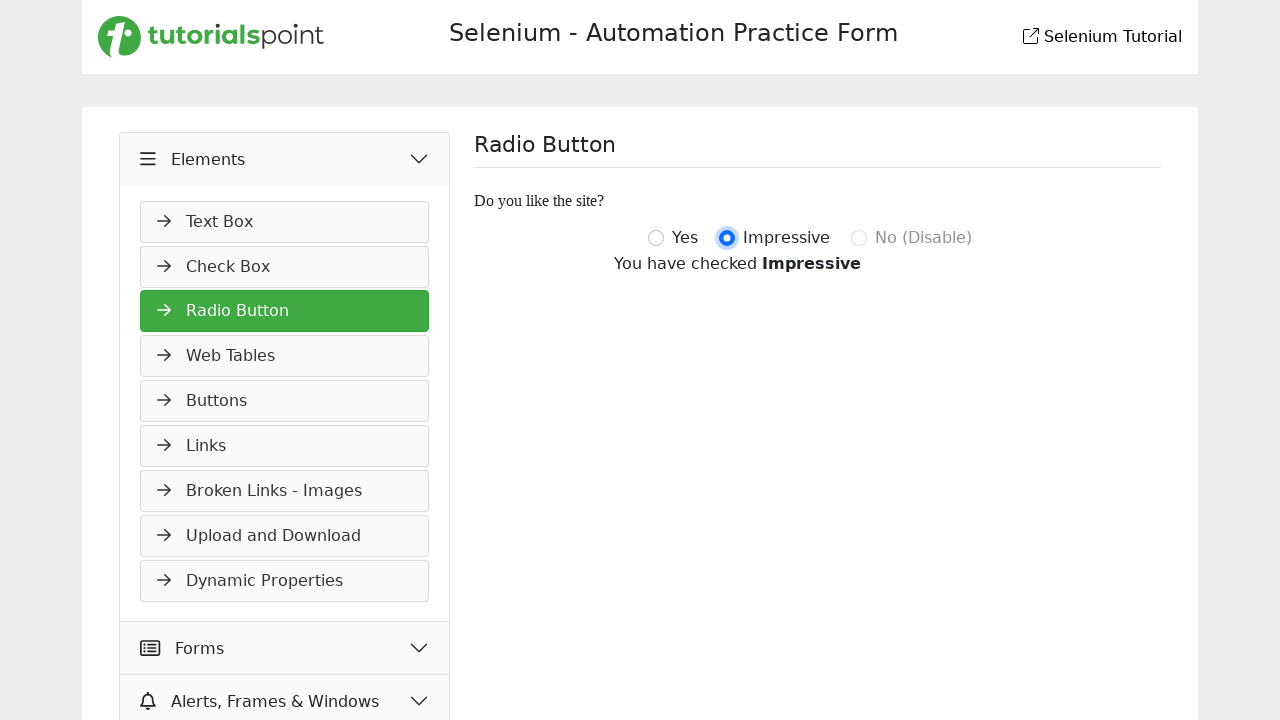